Tests browser prompt dialog by clicking prompt button and entering text in the dialog

Starting URL: https://bonigarcia.dev/selenium-webdriver-java/dialog-boxes.html

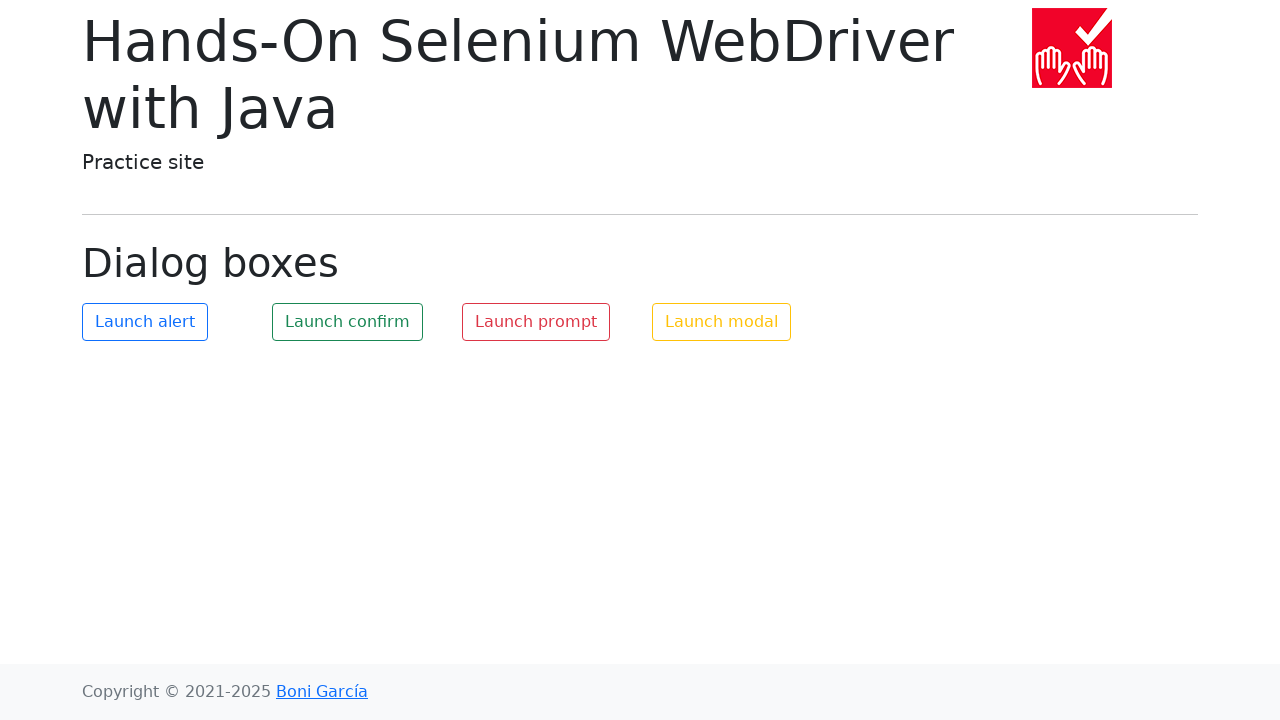

Set up dialog handler to accept prompt with text 'MY TYPE'
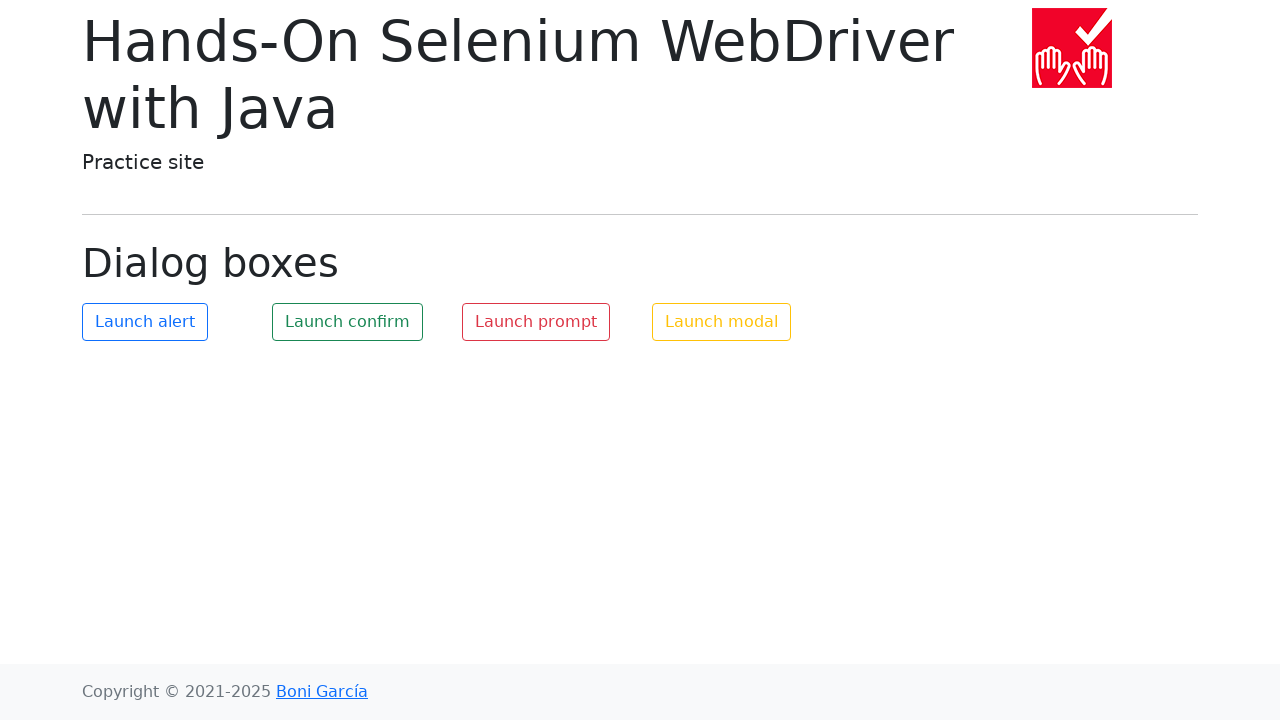

Page loaded successfully
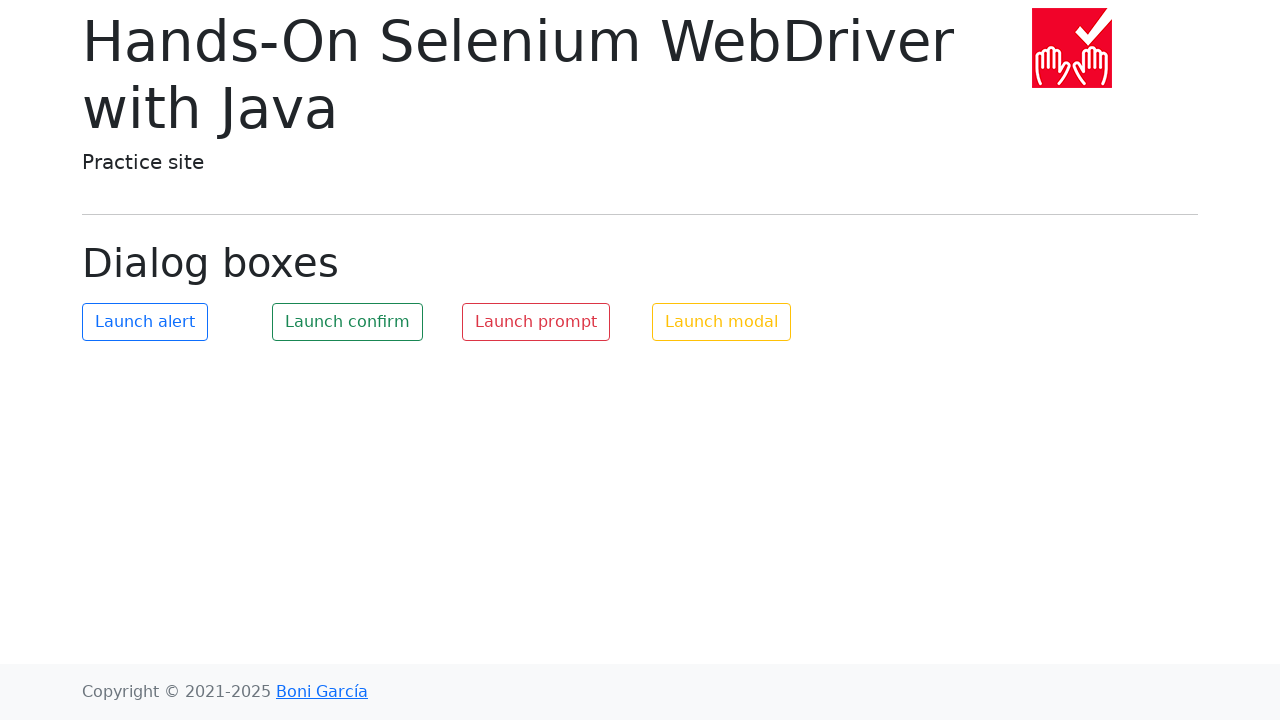

Clicked 'Launch prompt' button and accepted dialog with 'MY TYPE' at (536, 322) on internal:role=button[name="Launch prompt"i]
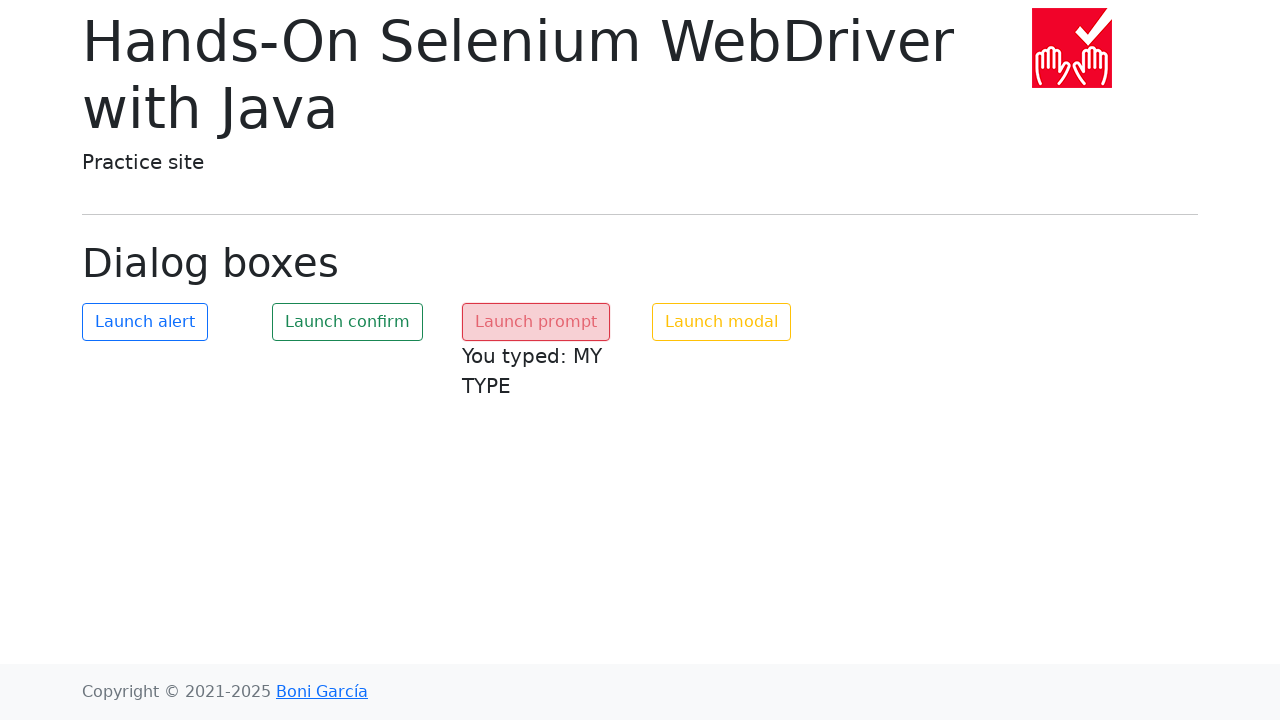

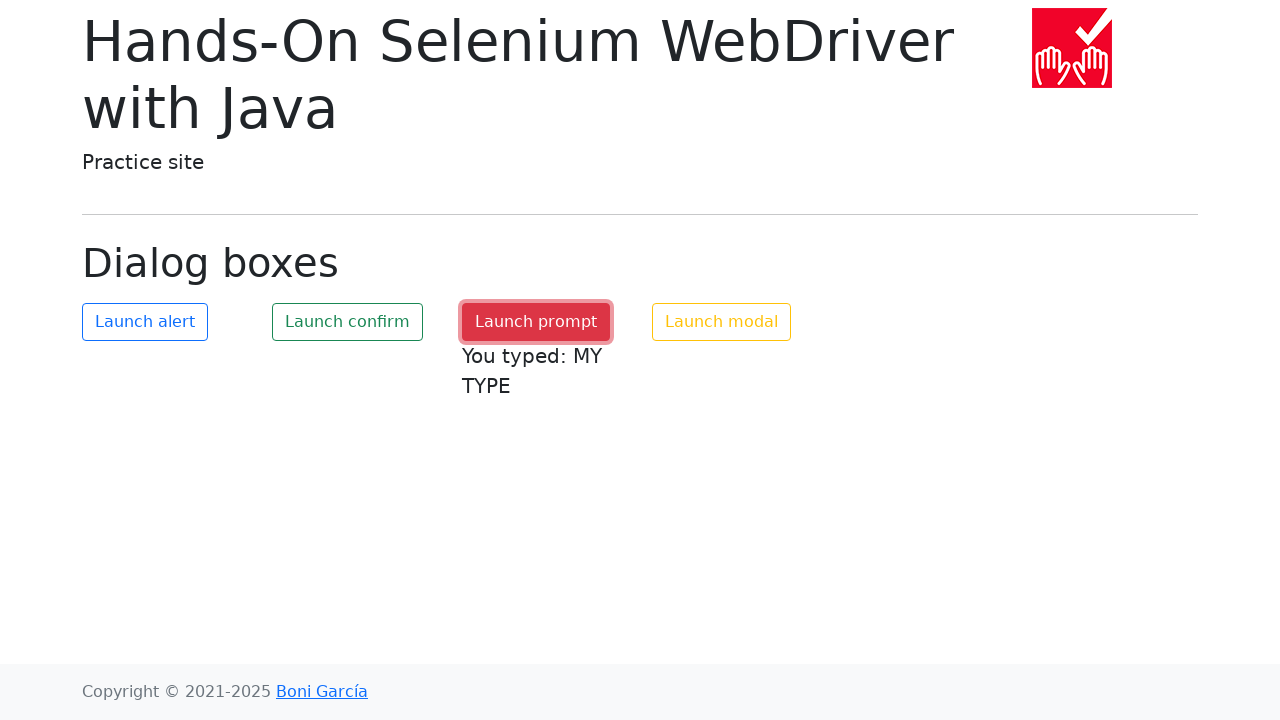